Fills out and submits a practice form including email, password, checkbox, name, radio button, dropdown selection, and verifies success message

Starting URL: https://rahulshettyacademy.com/angularpractice/

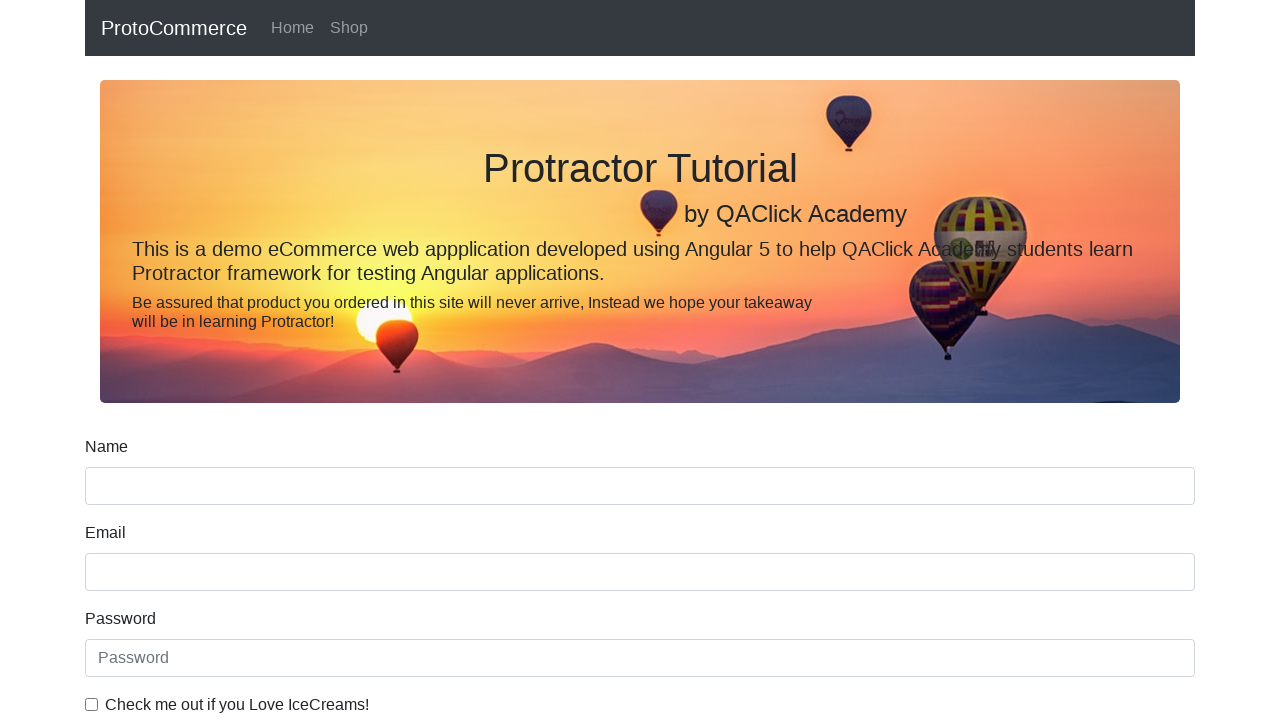

Filled email field with 'mk@gmail.com' on input[name='email']
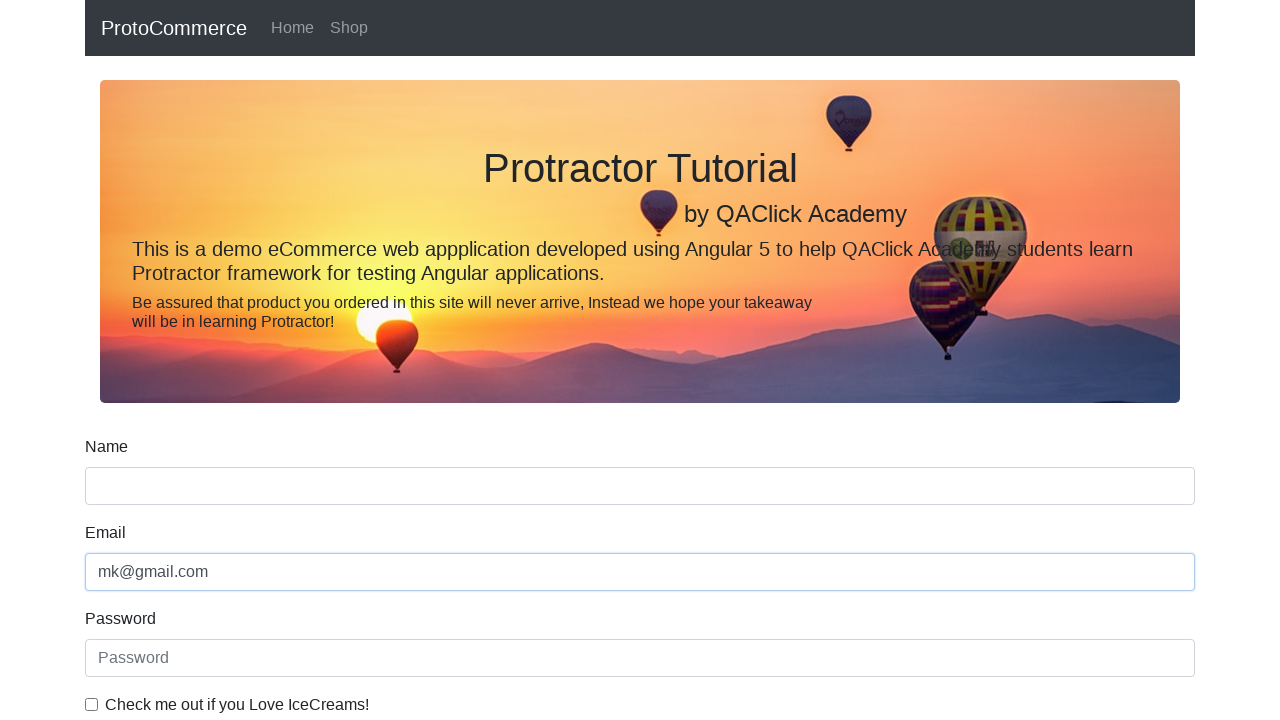

Filled password field with '123456' on #exampleInputPassword1
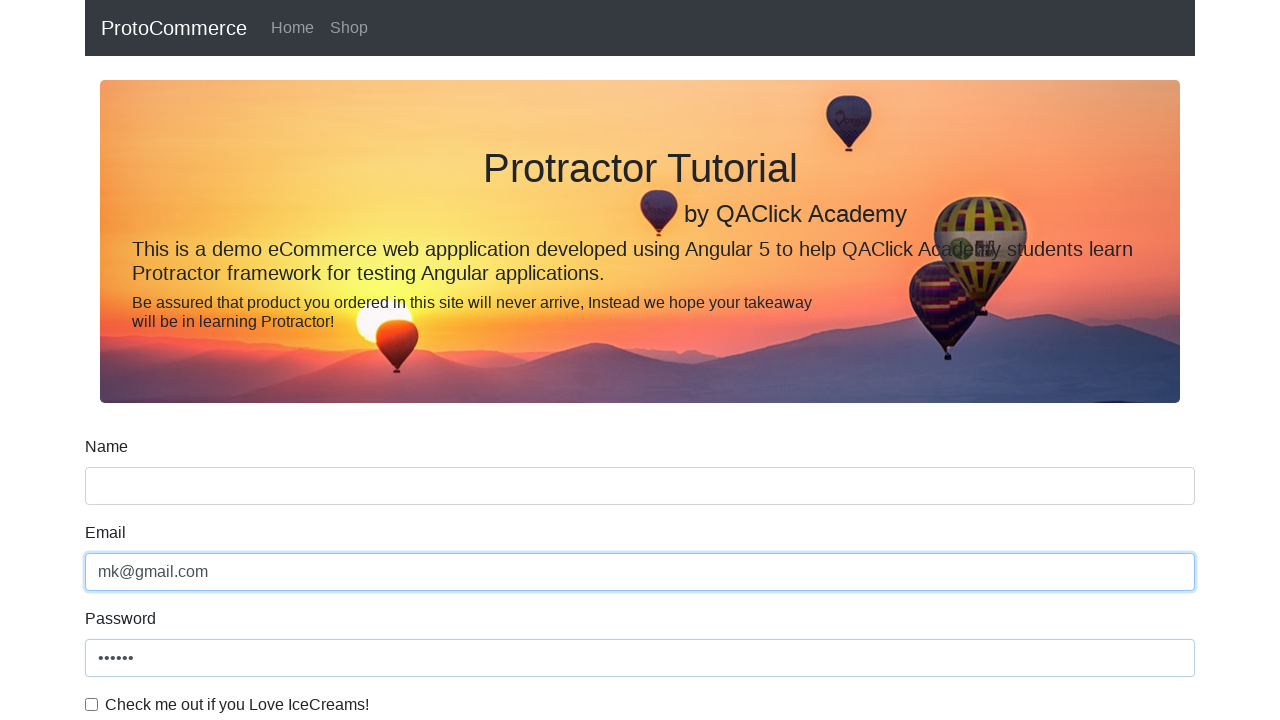

Clicked checkbox to enable it at (92, 704) on #exampleCheck1
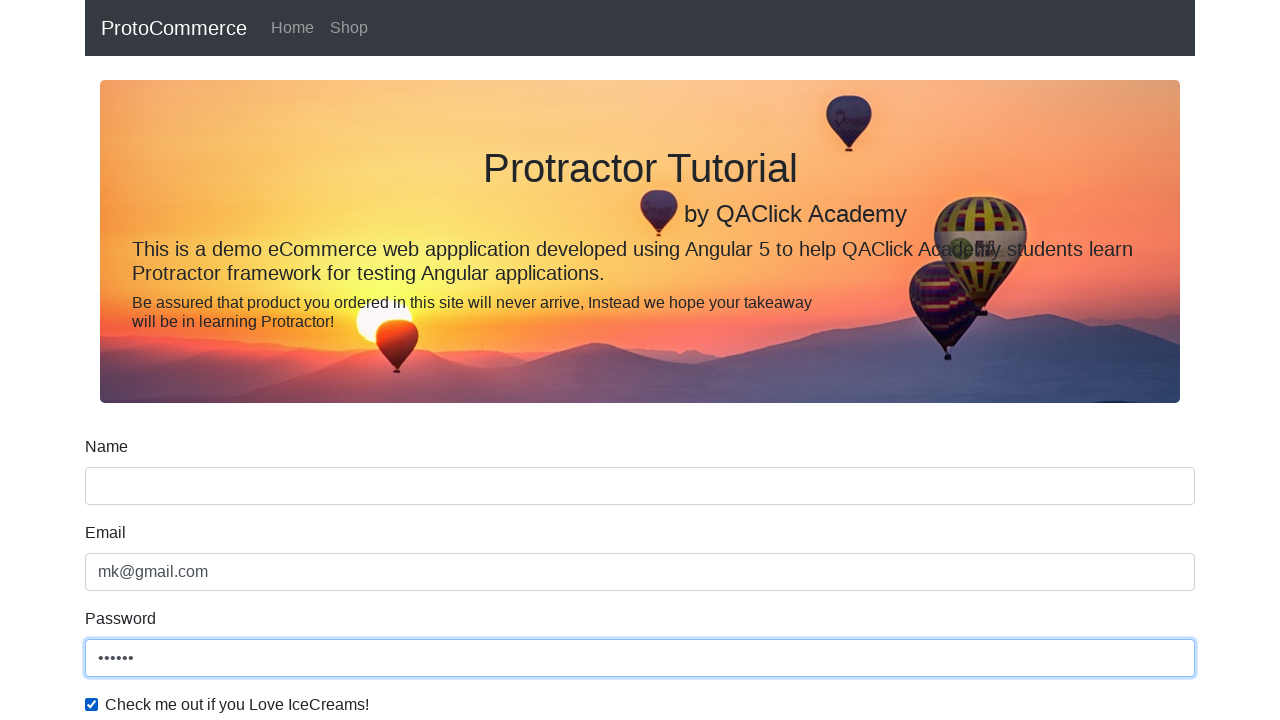

Filled name field with 'Harshita Janu' on input[name='name']
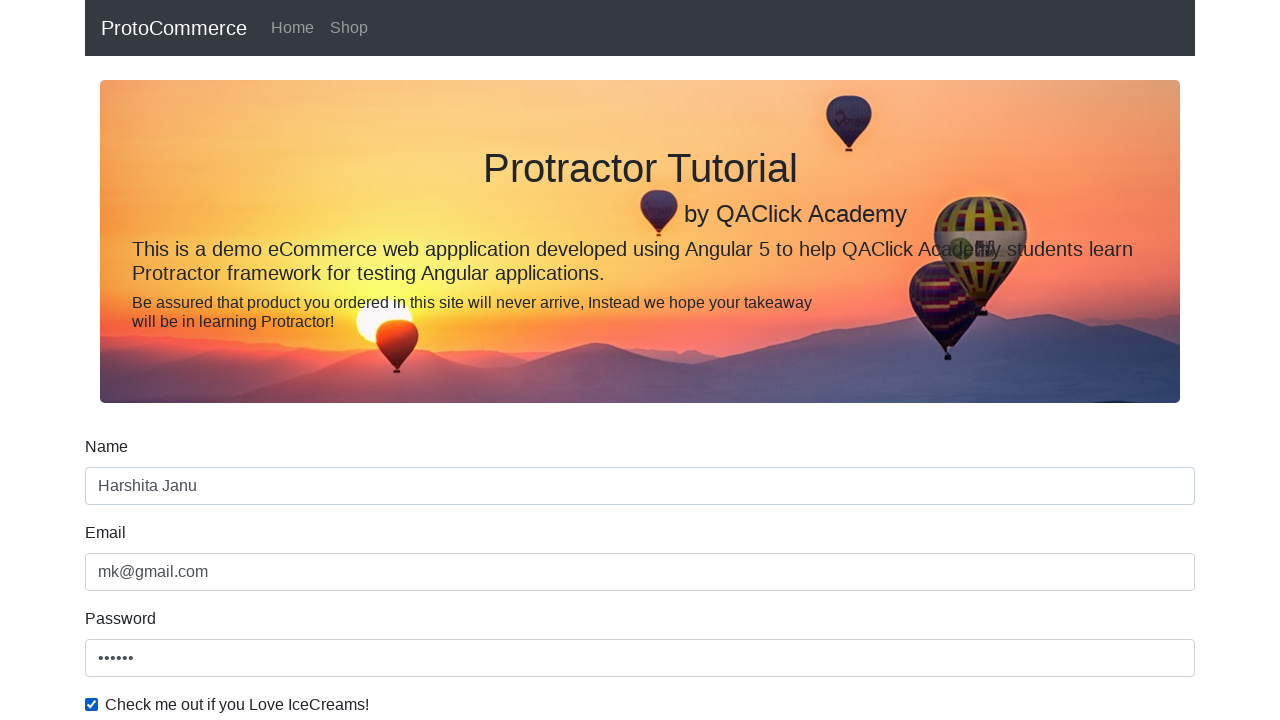

Selected Student radio button at (238, 360) on #inlineRadio1
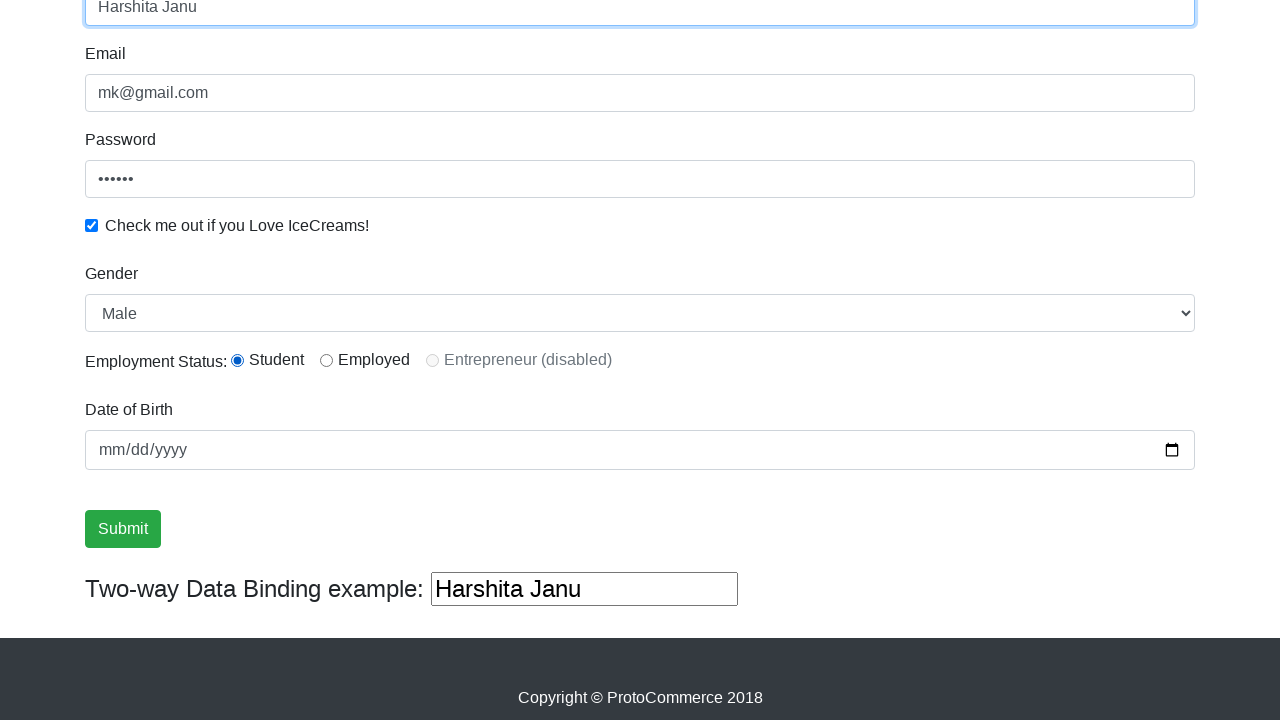

Selected 'Female' from dropdown on #exampleFormControlSelect1
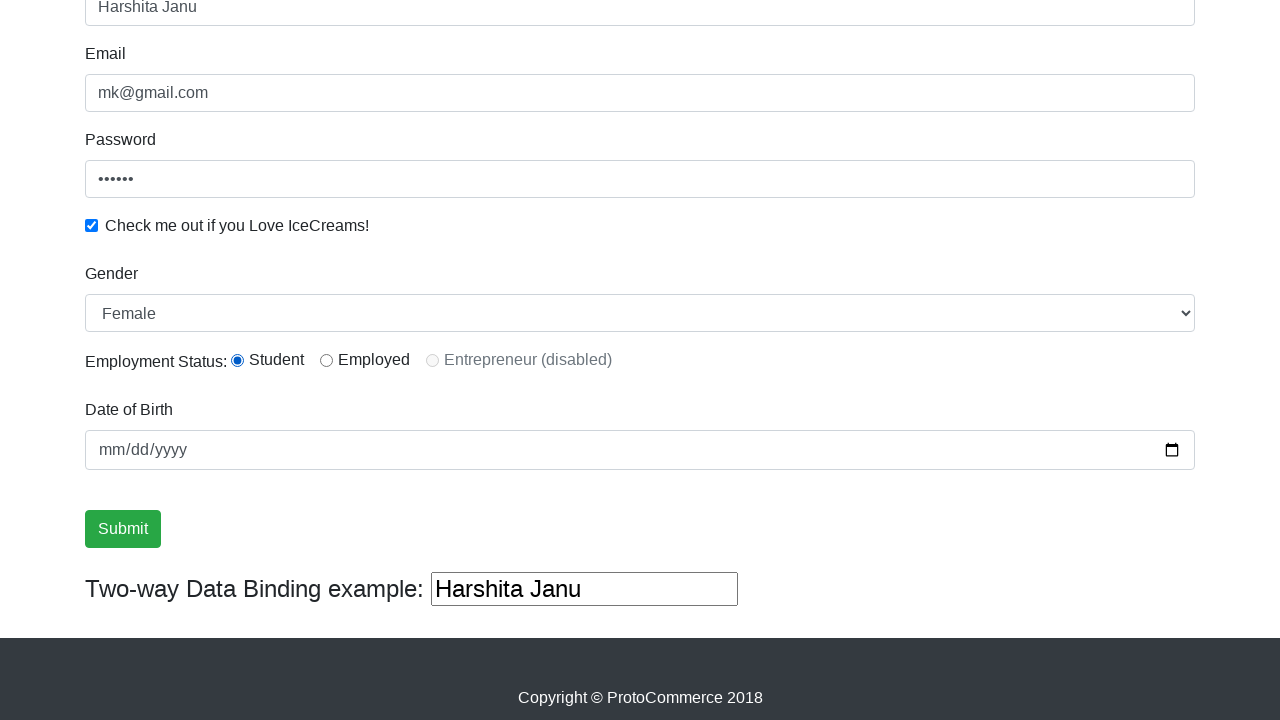

Selected dropdown option at index 0 (Male) on #exampleFormControlSelect1
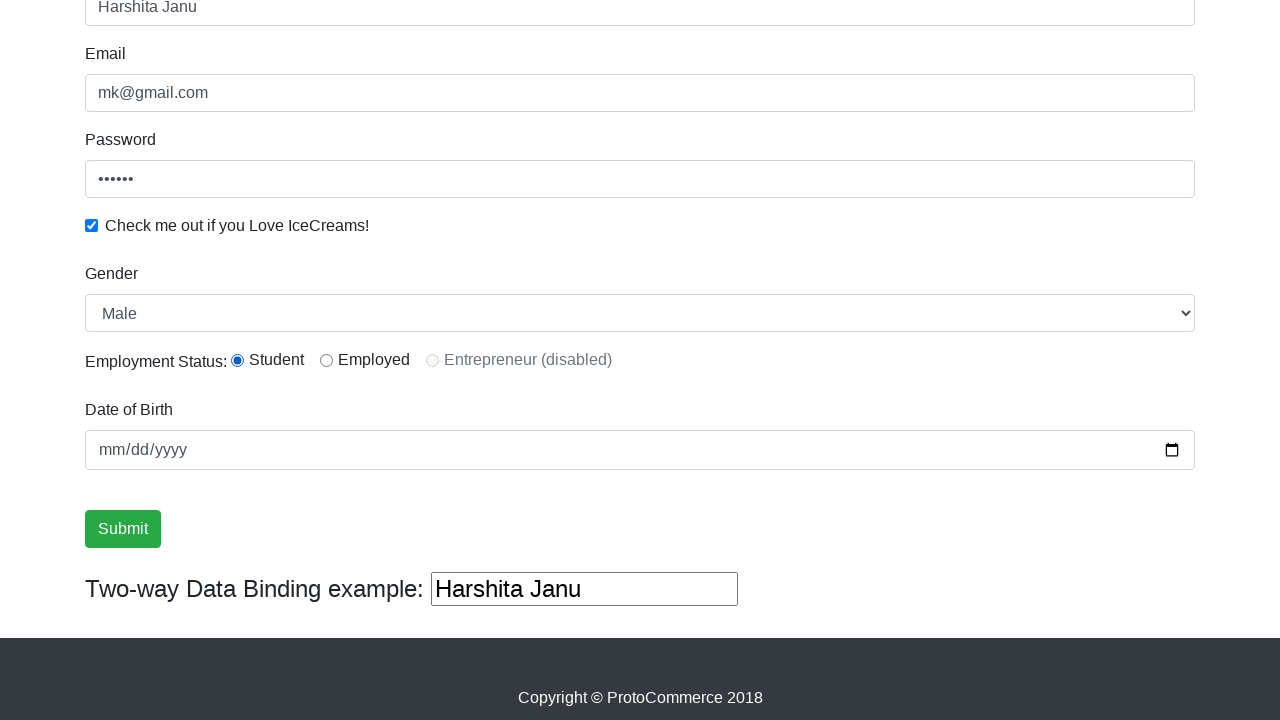

Clicked submit button to submit the form at (123, 529) on input[type='submit']
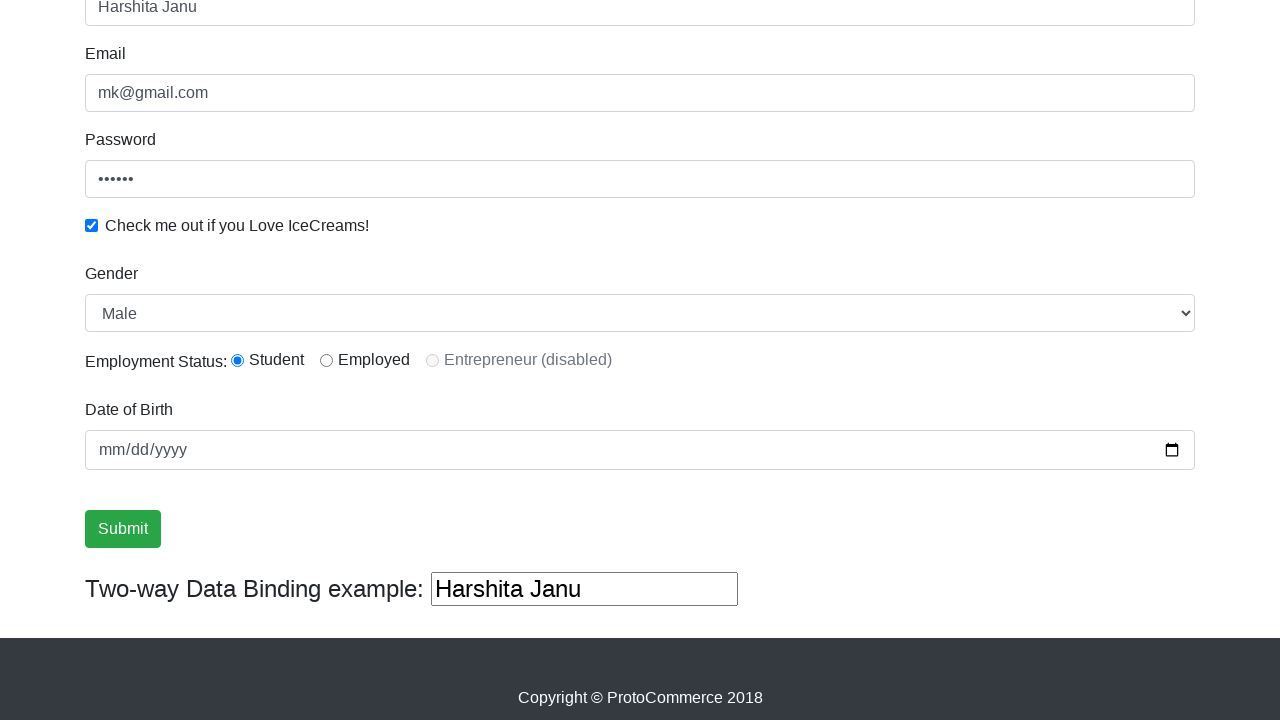

Success message appeared confirming form submission
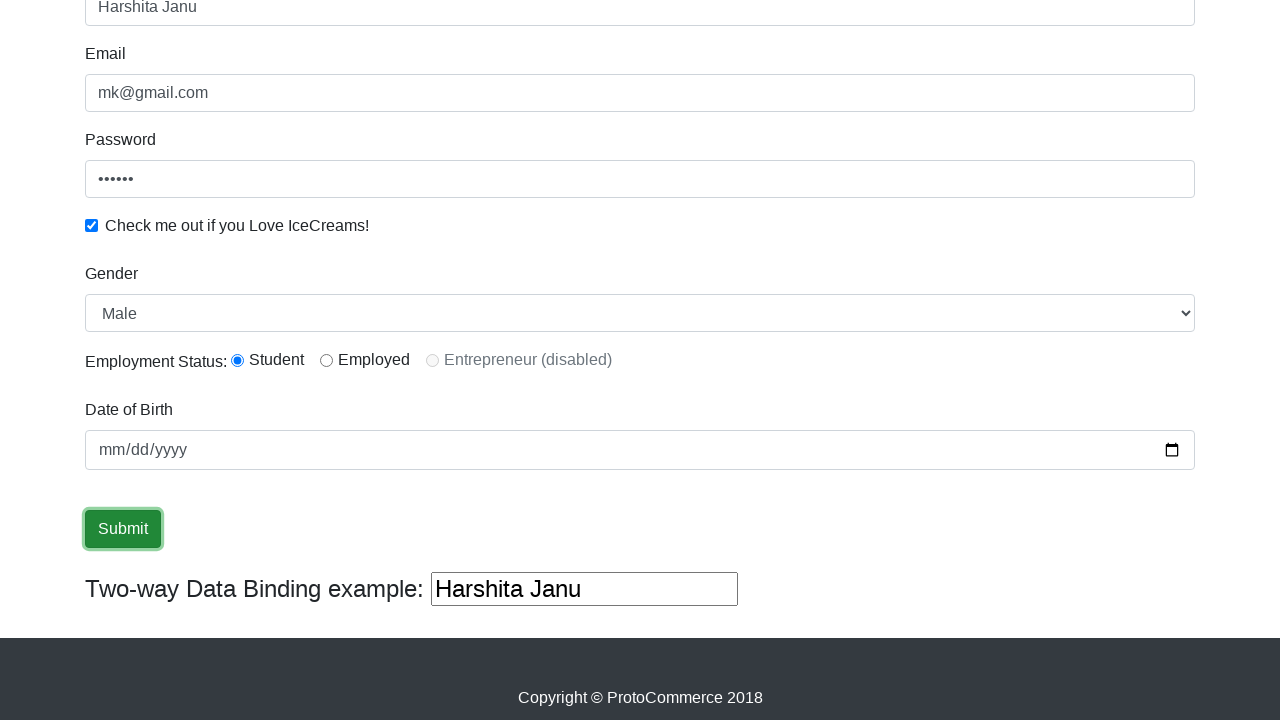

Filled third text input field with 'Harshu Again love you' on (//input[@type='text'])[3]
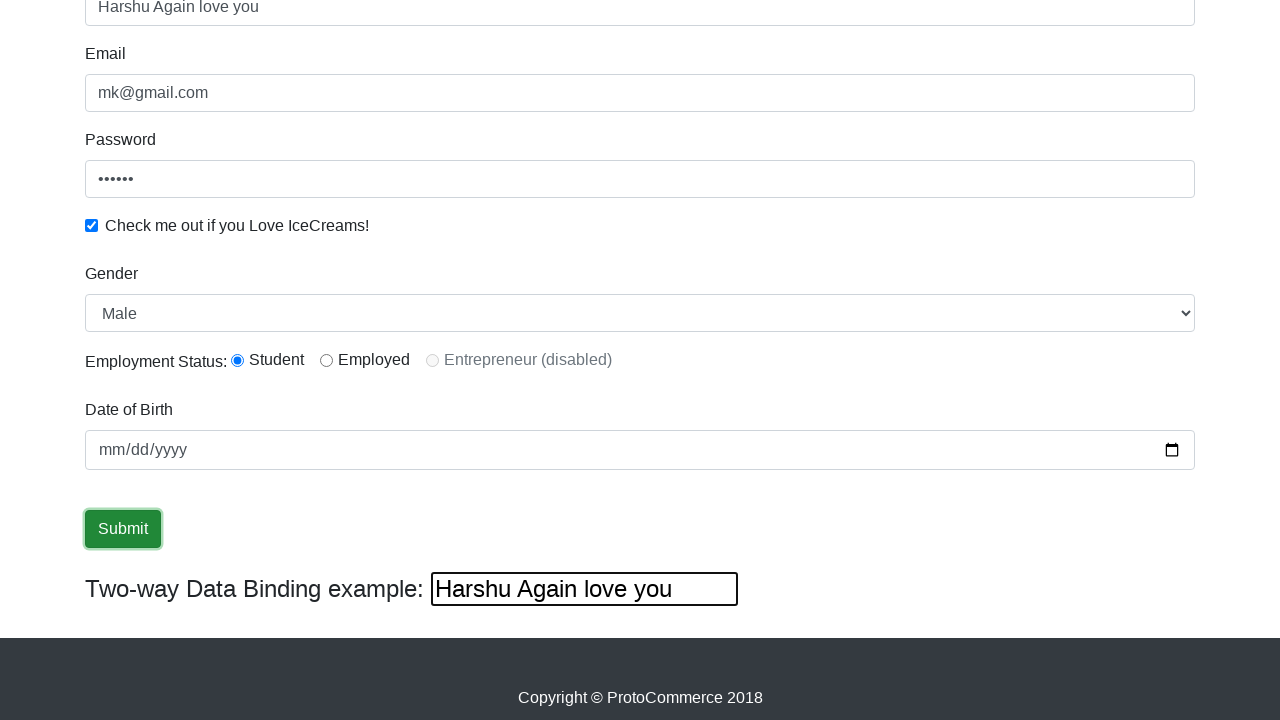

Cleared the third text input field on (//input[@type='text'])[3]
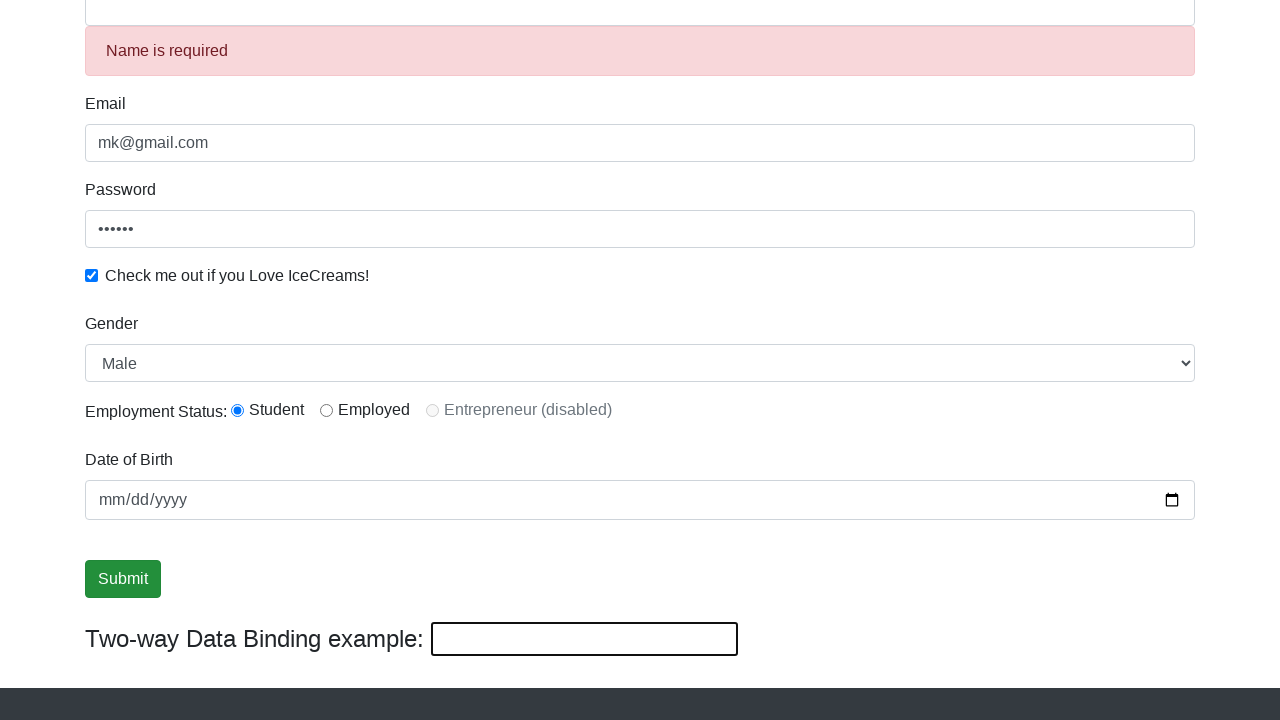

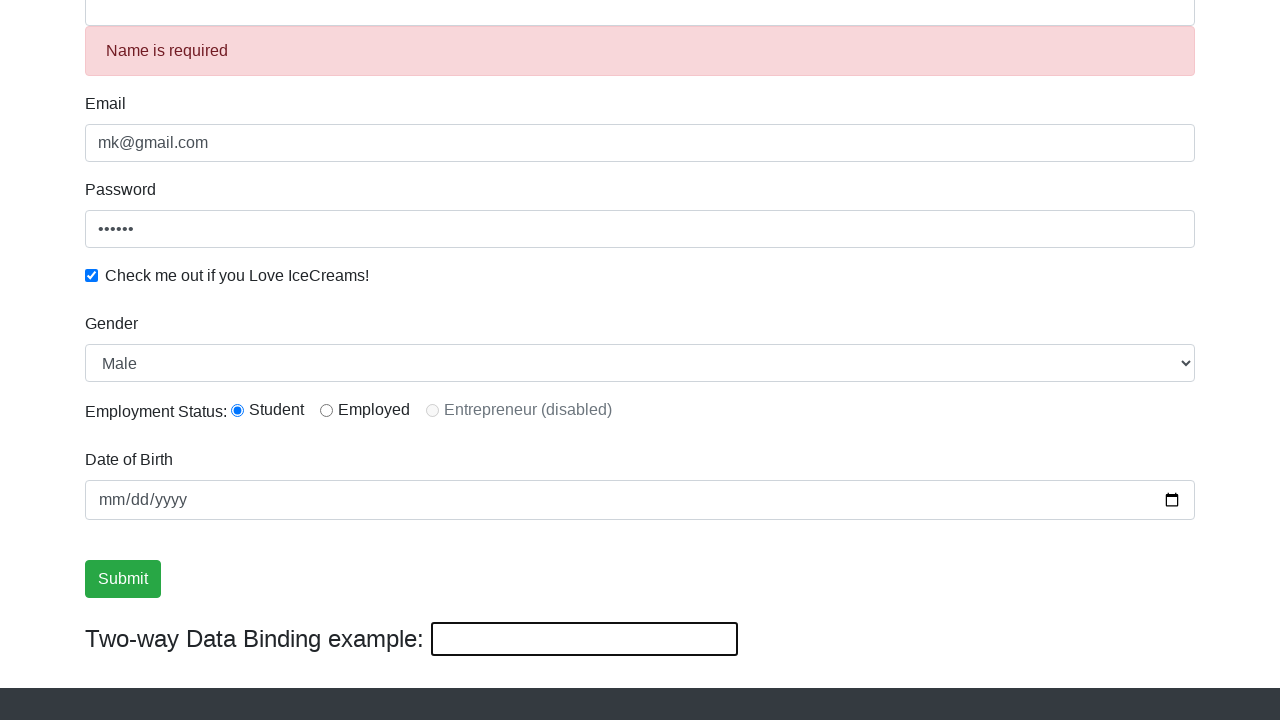